Tests an interactive math challenge page by waiting for a price to reach 100, clicking the book button, calculating a math formula based on a displayed value, and submitting the answer

Starting URL: http://suninjuly.github.io/explicit_wait2.html

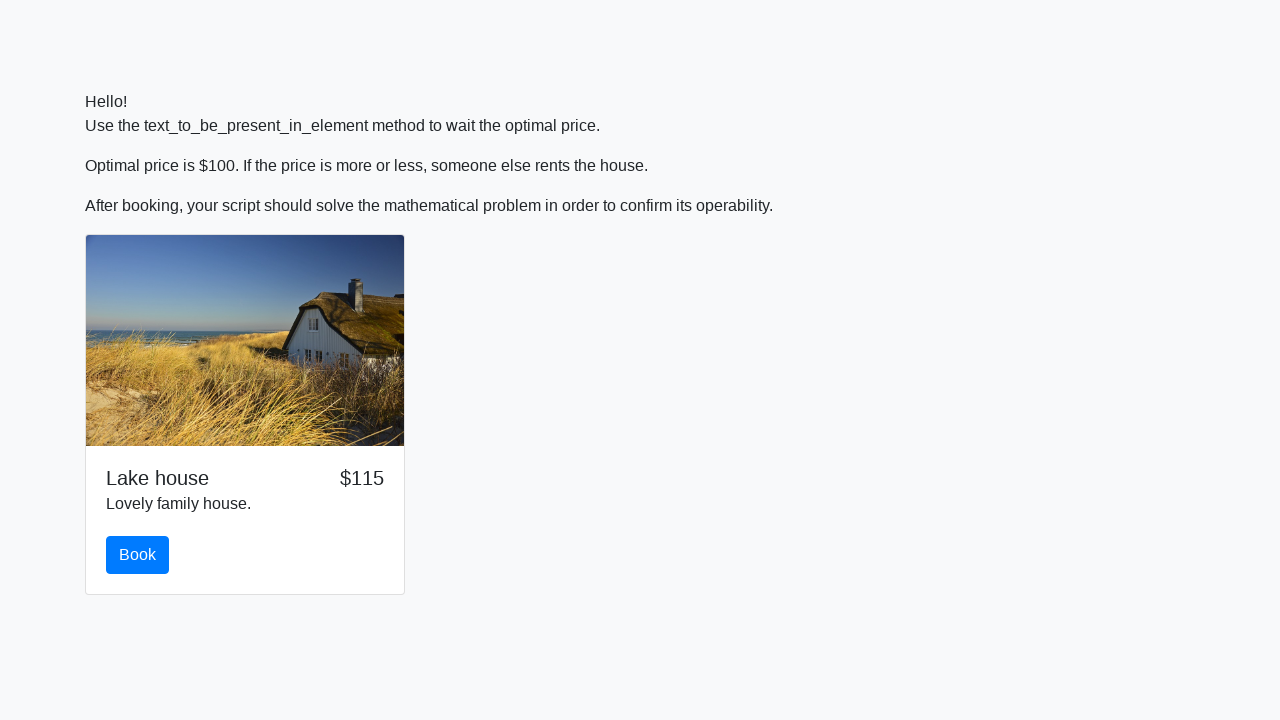

Waited for price to reach 100
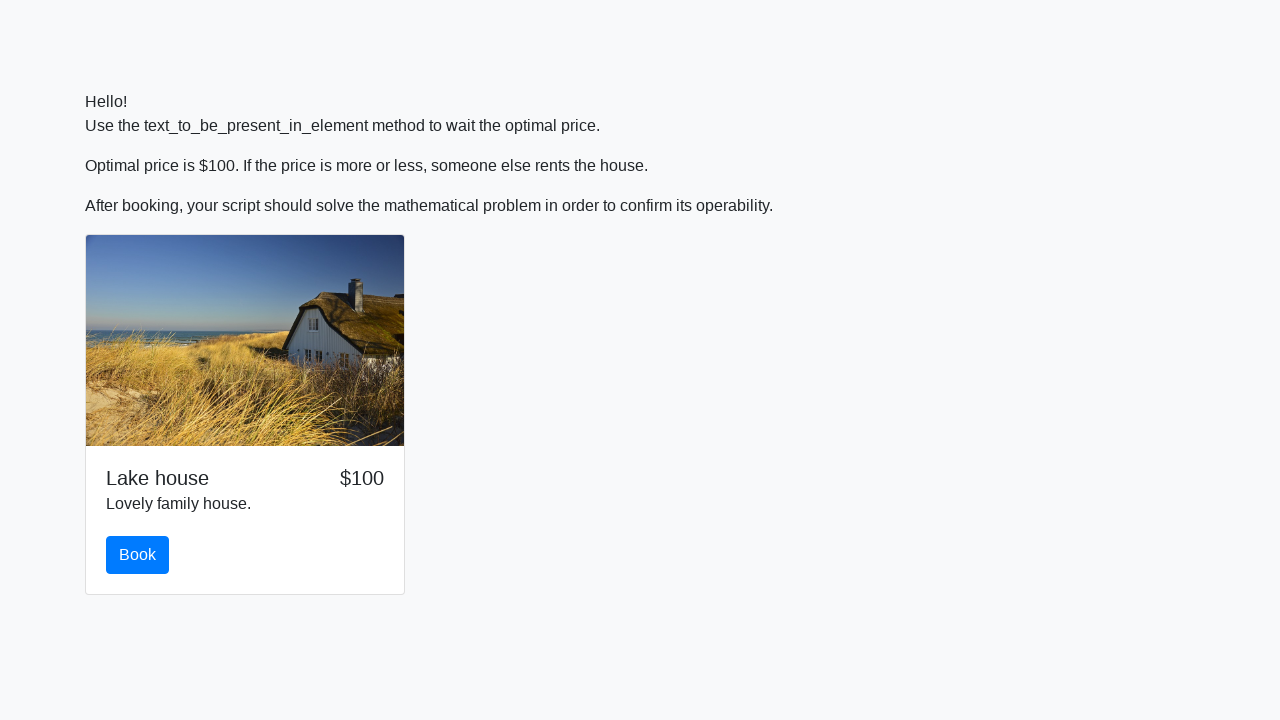

Clicked the book button at (138, 555) on #book
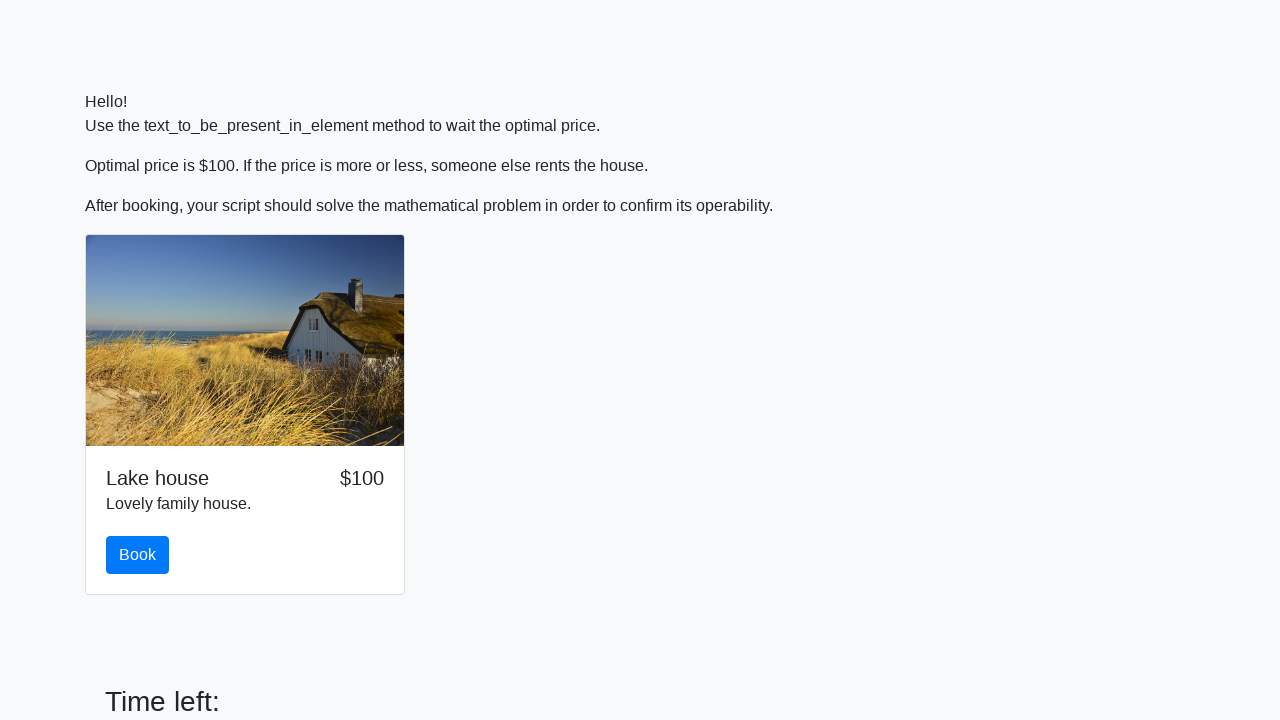

Math challenge section loaded with input value displayed
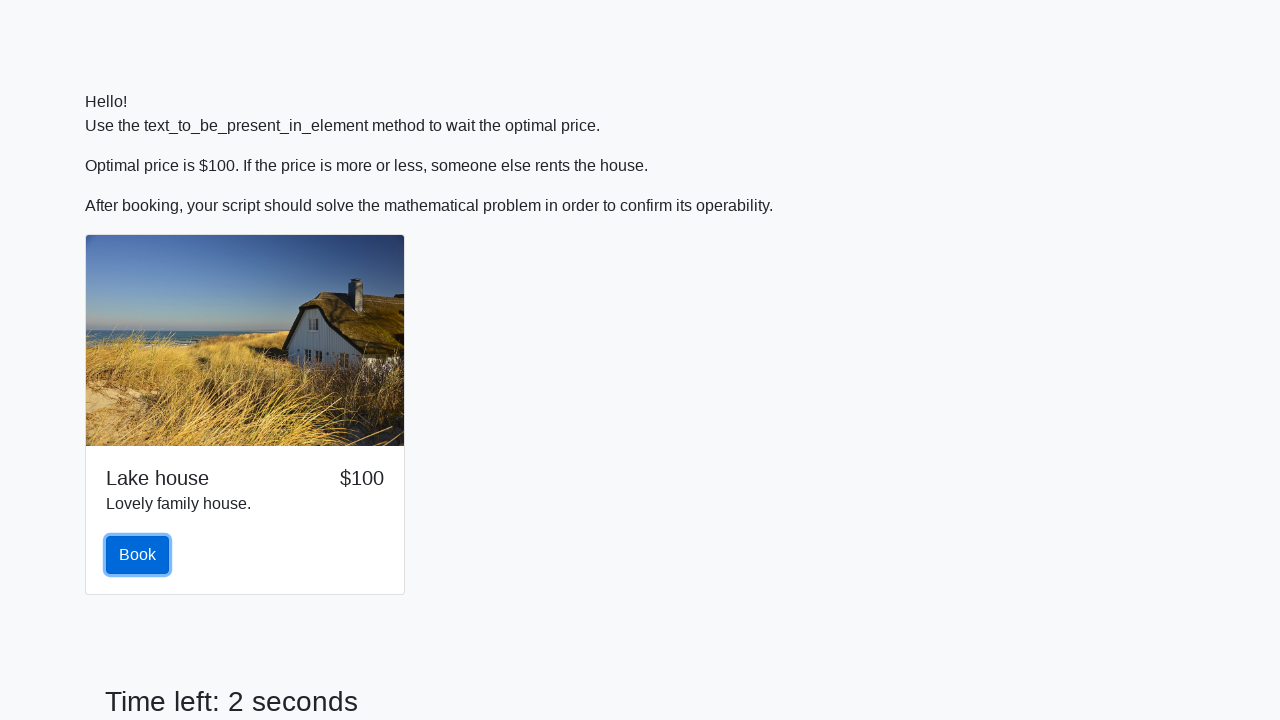

Retrieved X value from page: 23
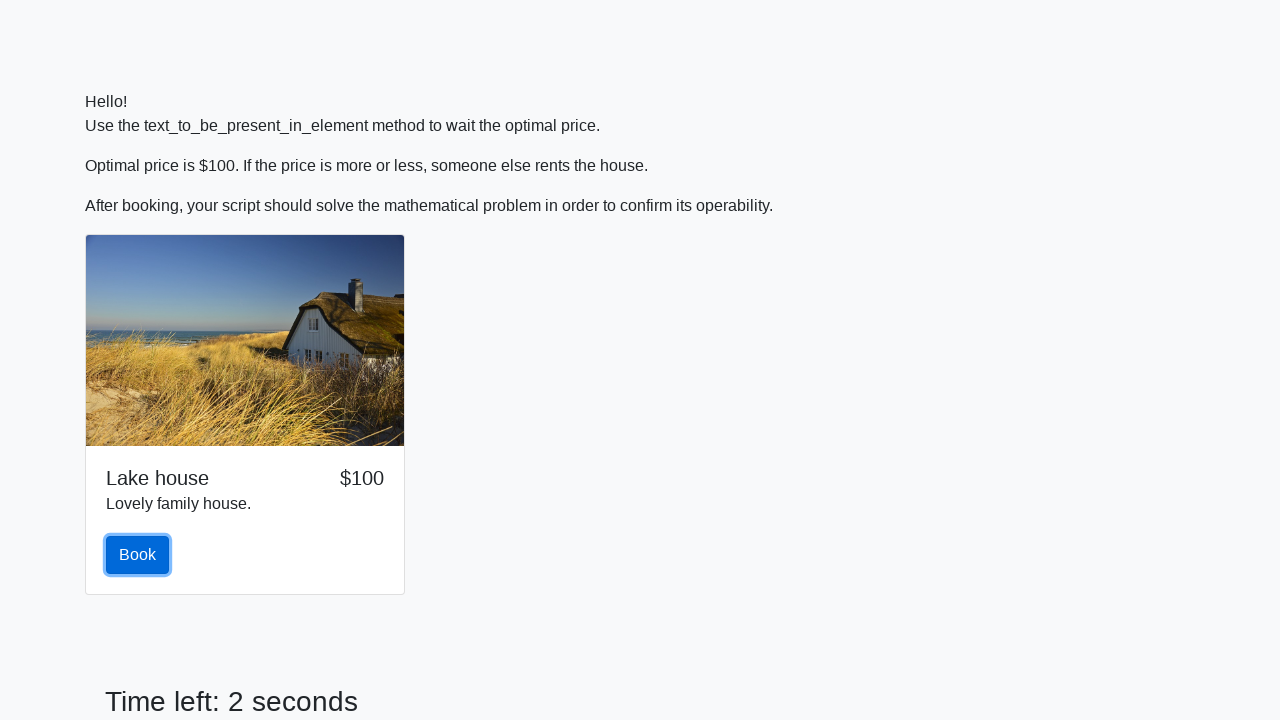

Calculated answer using formula: 2.3179312215110865
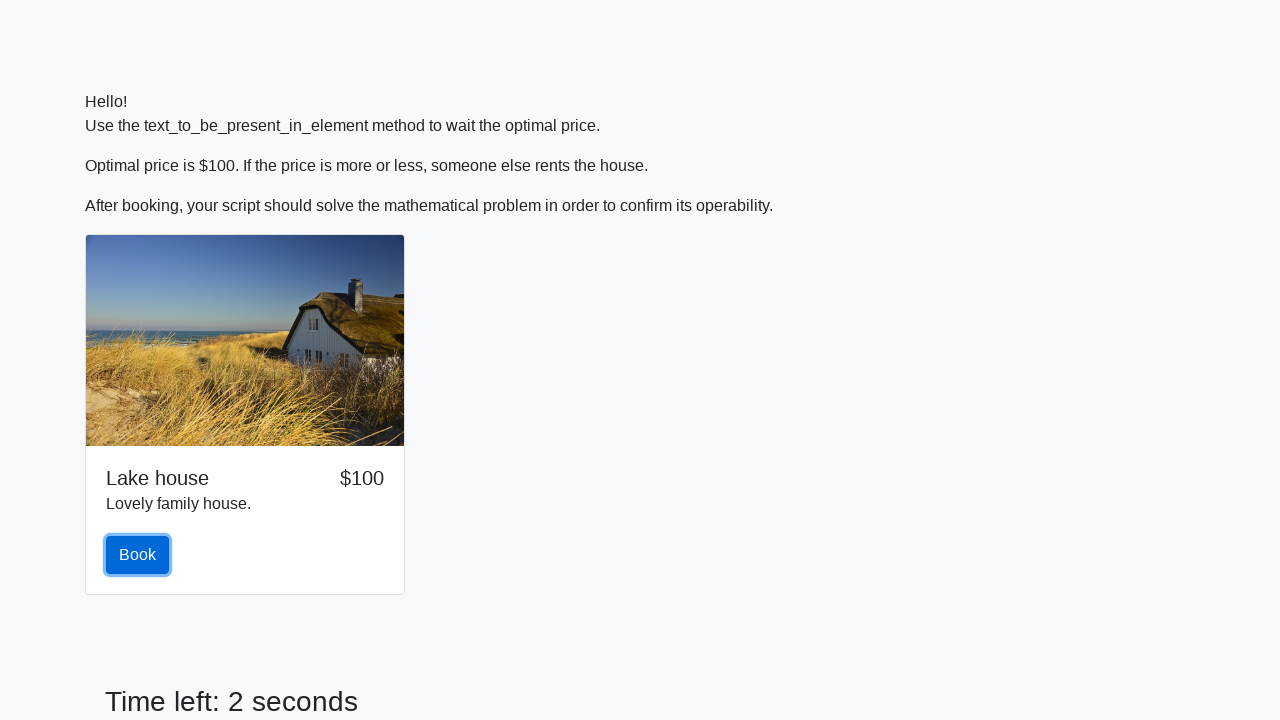

Scrolled down to reveal answer section
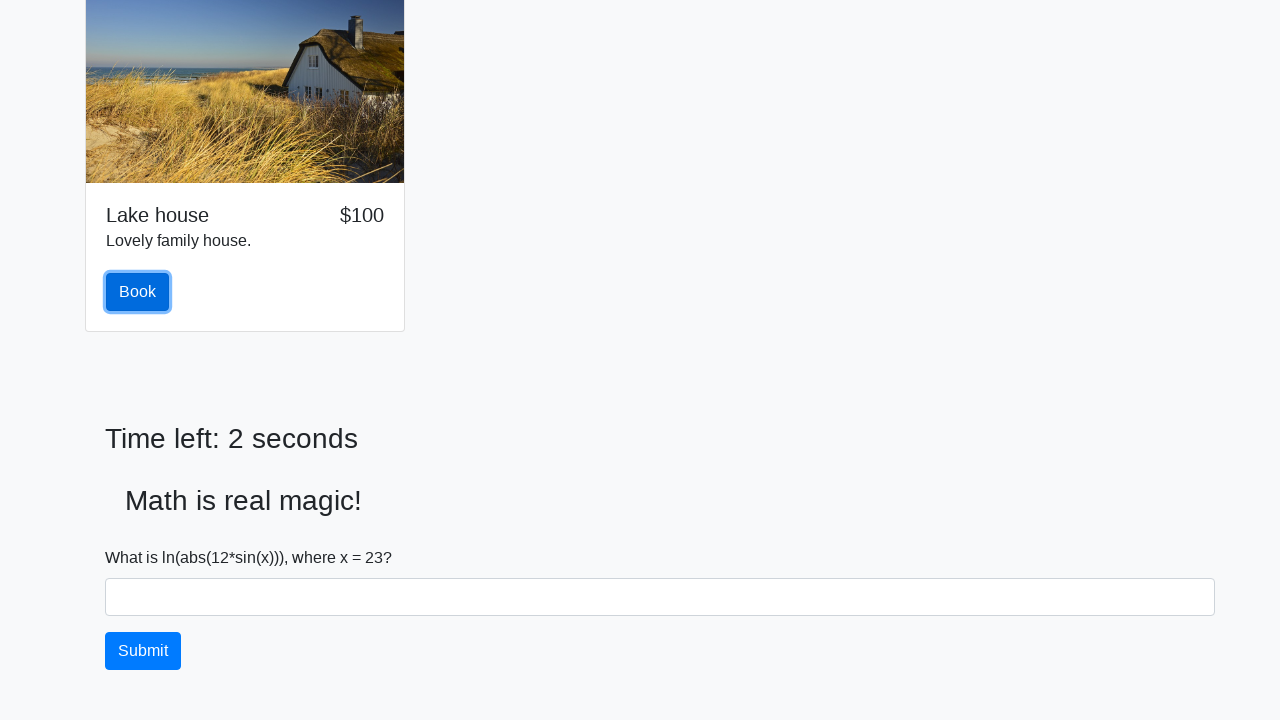

Filled answer field with calculated value: 2.3179312215110865 on #answer
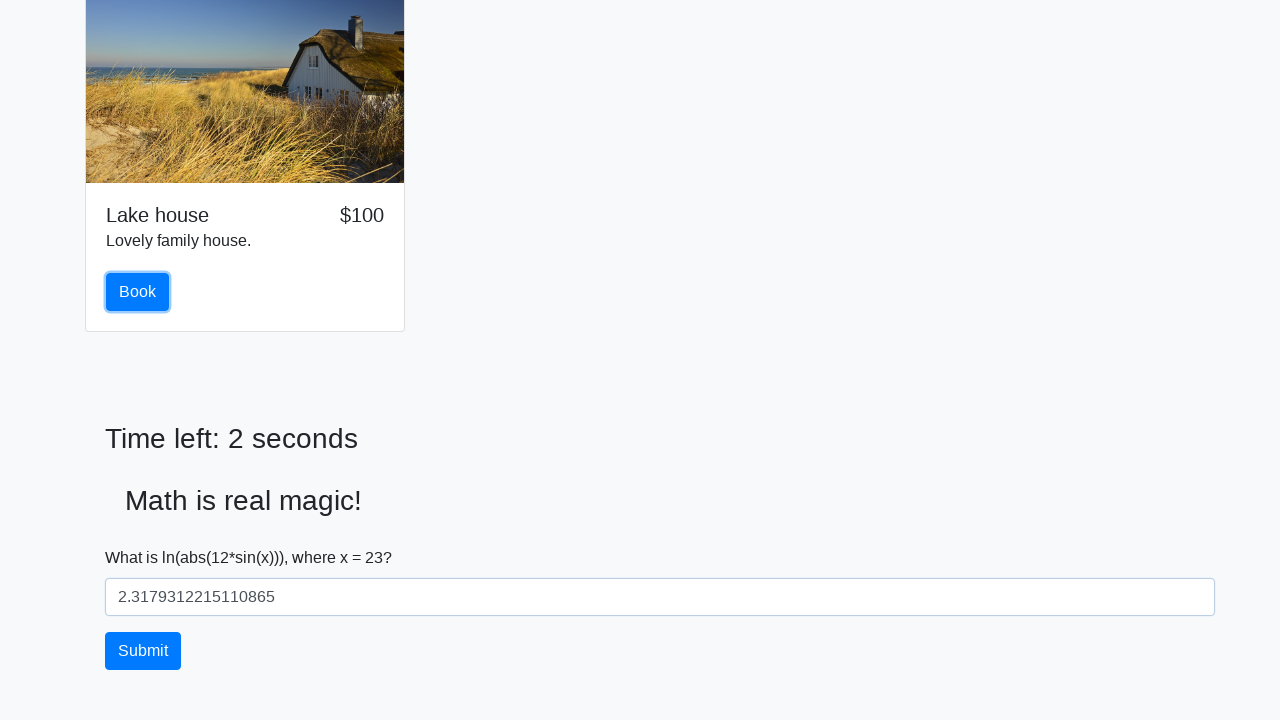

Clicked solve button to submit the answer at (143, 651) on #solve
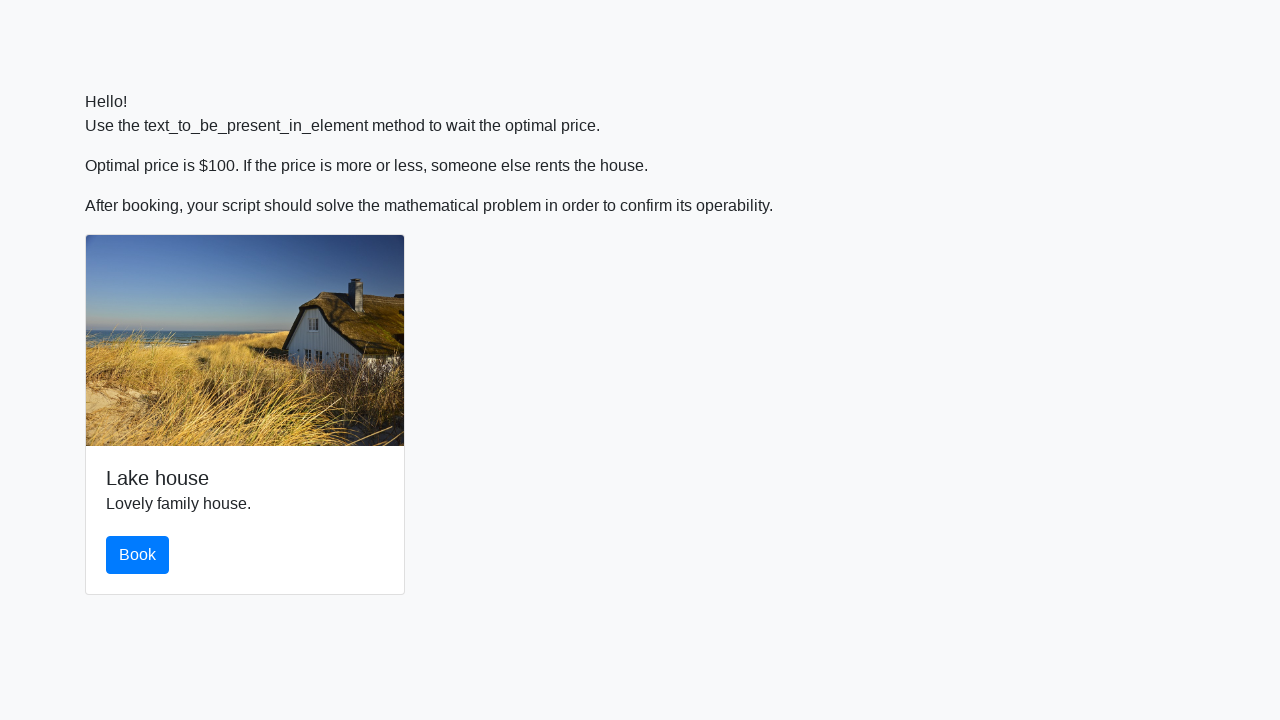

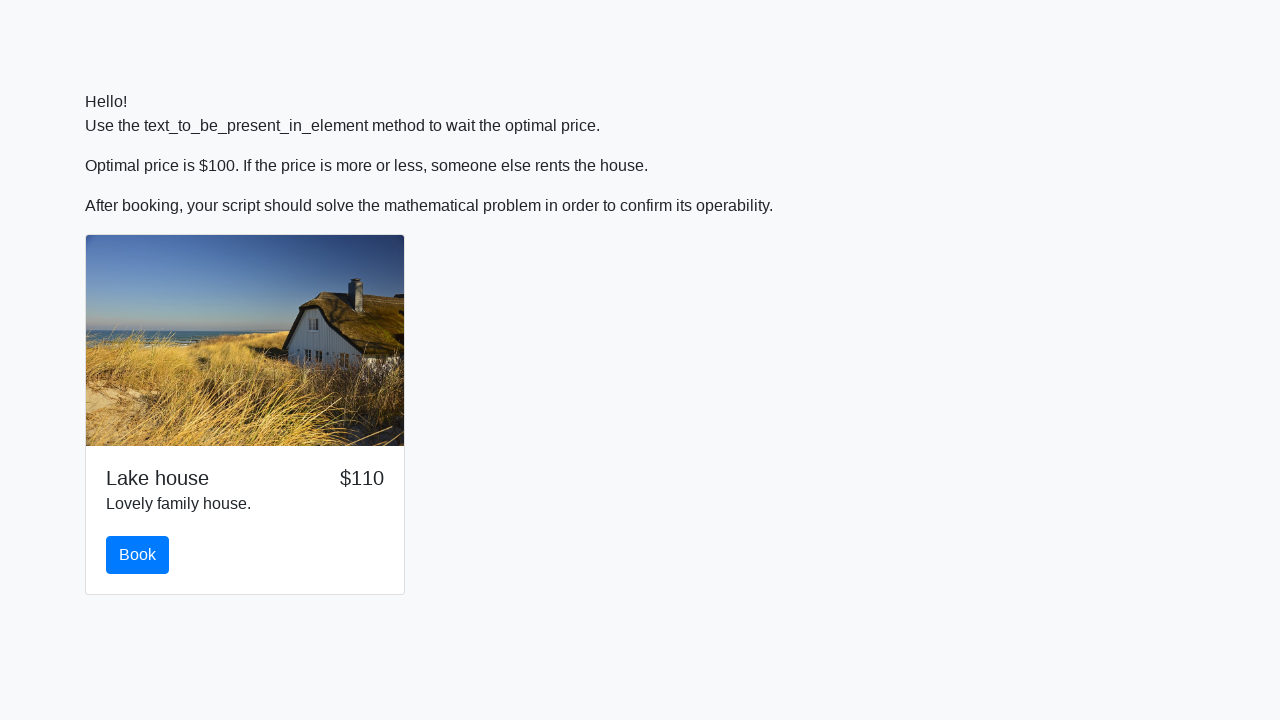